Tests the Playwright homepage by verifying the page title contains "Playwright", checking that the "Get Started" link has the correct href attribute, clicking it, and verifying navigation to the intro page.

Starting URL: https://playwright.dev

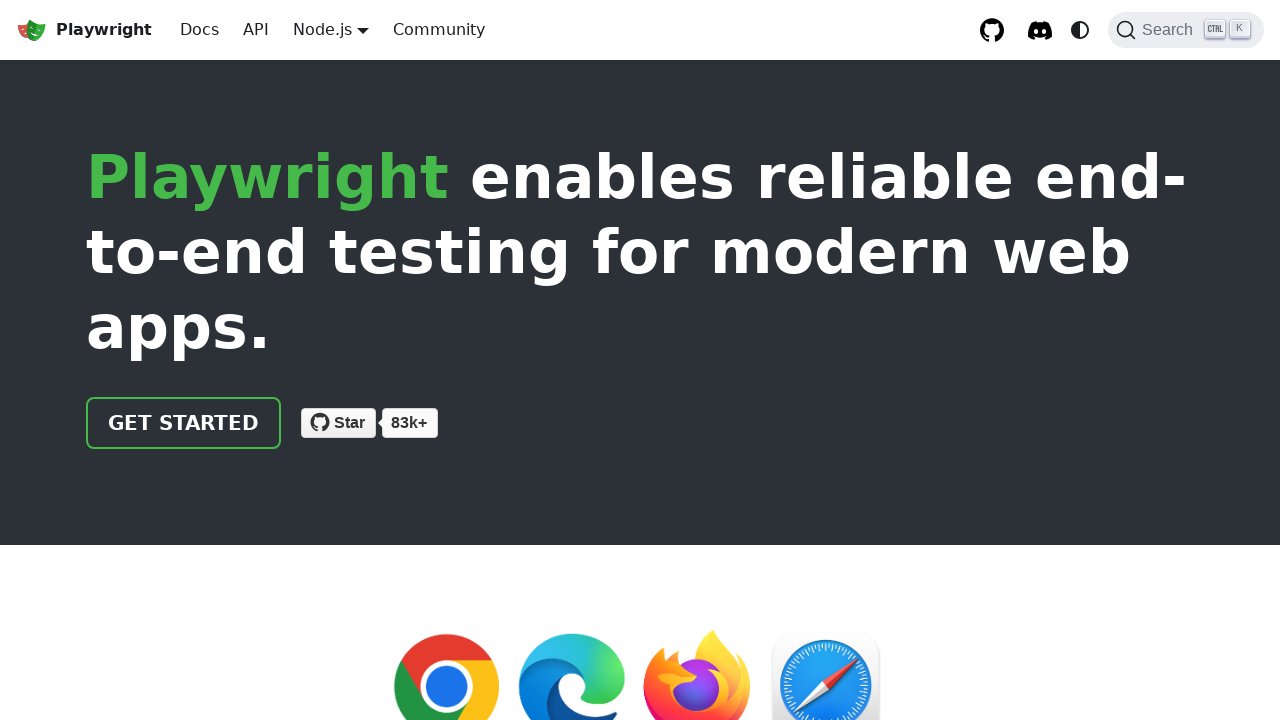

Verified page title contains 'Playwright'
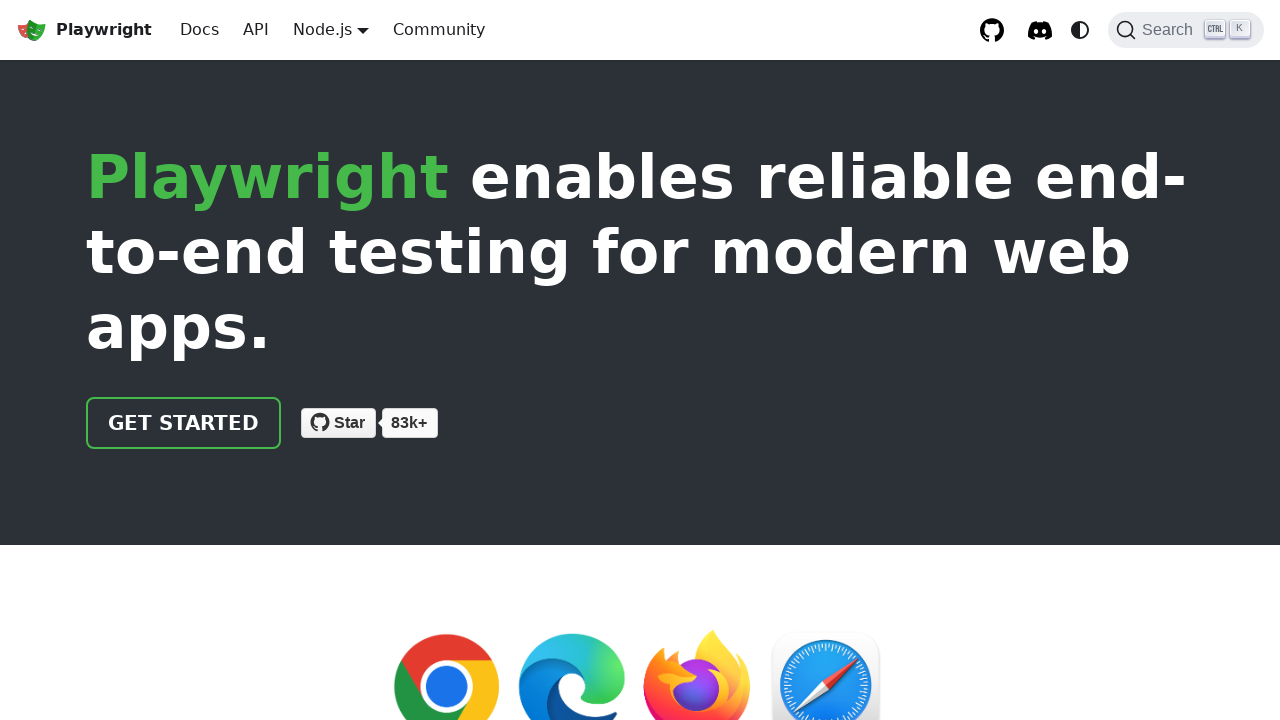

Located the 'Get Started' link
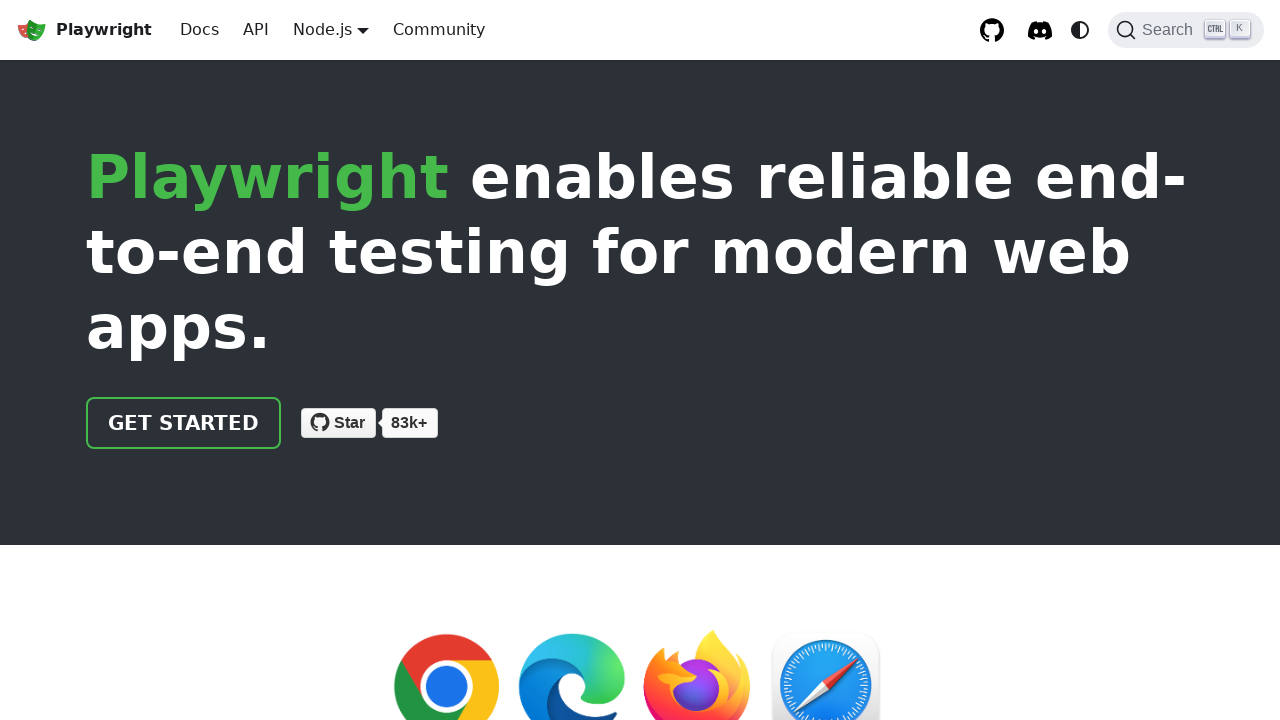

Verified 'Get Started' link href is '/docs/intro'
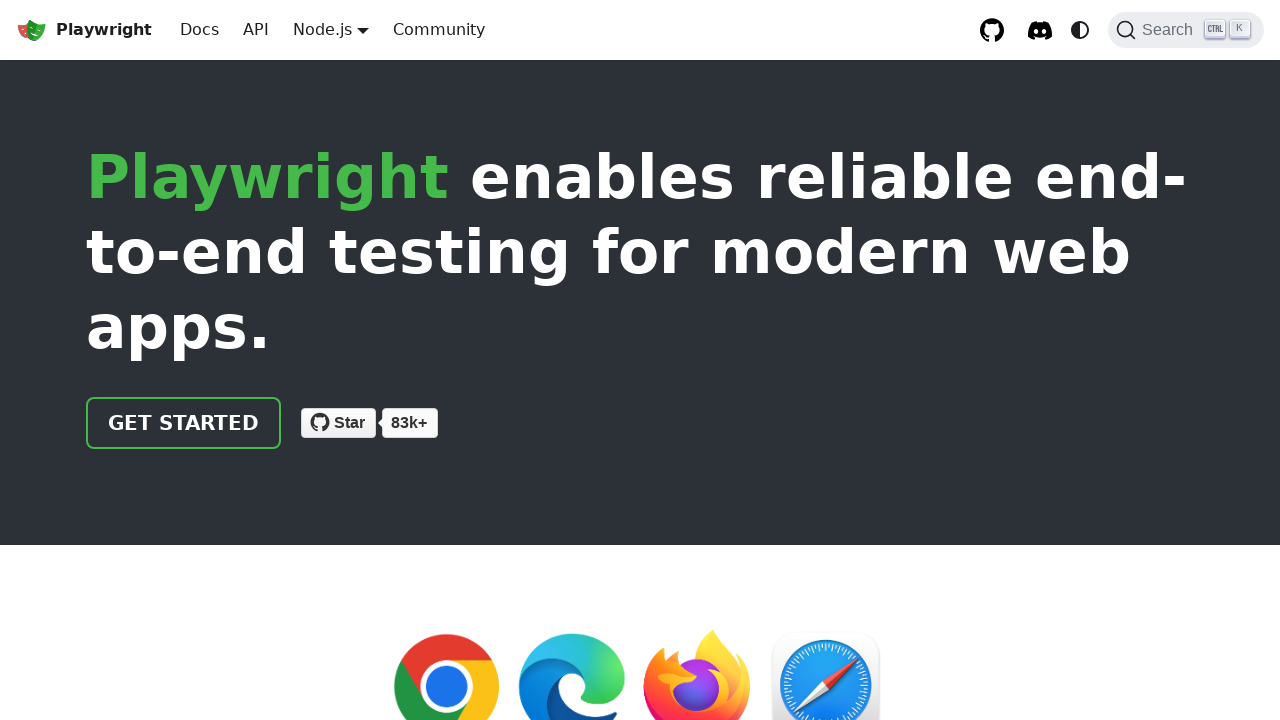

Clicked the 'Get Started' link at (184, 423) on text=Get Started
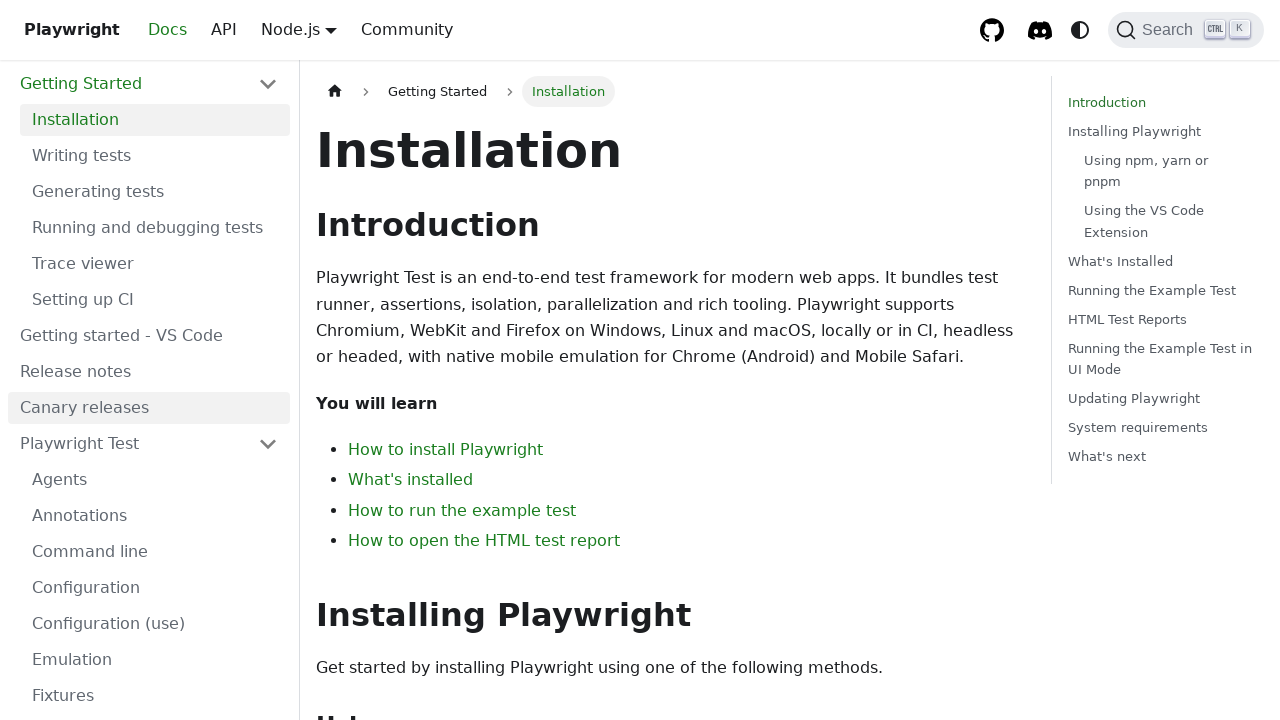

Navigation completed to intro page
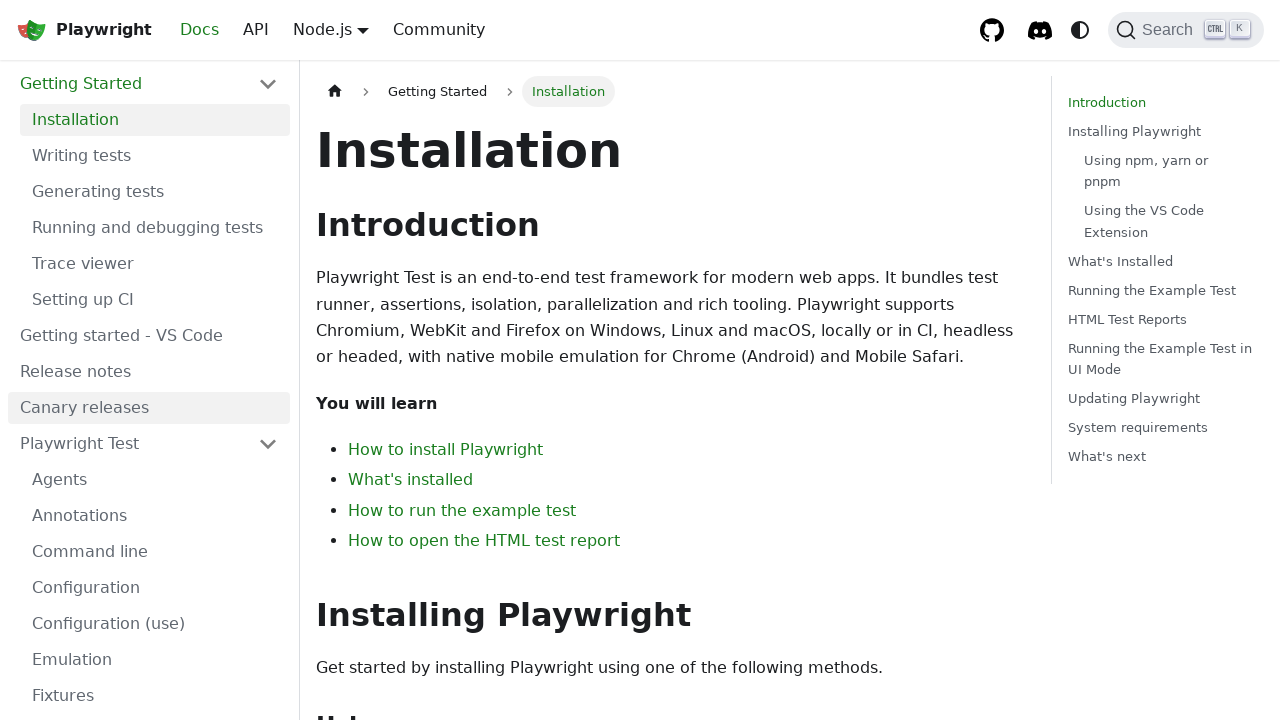

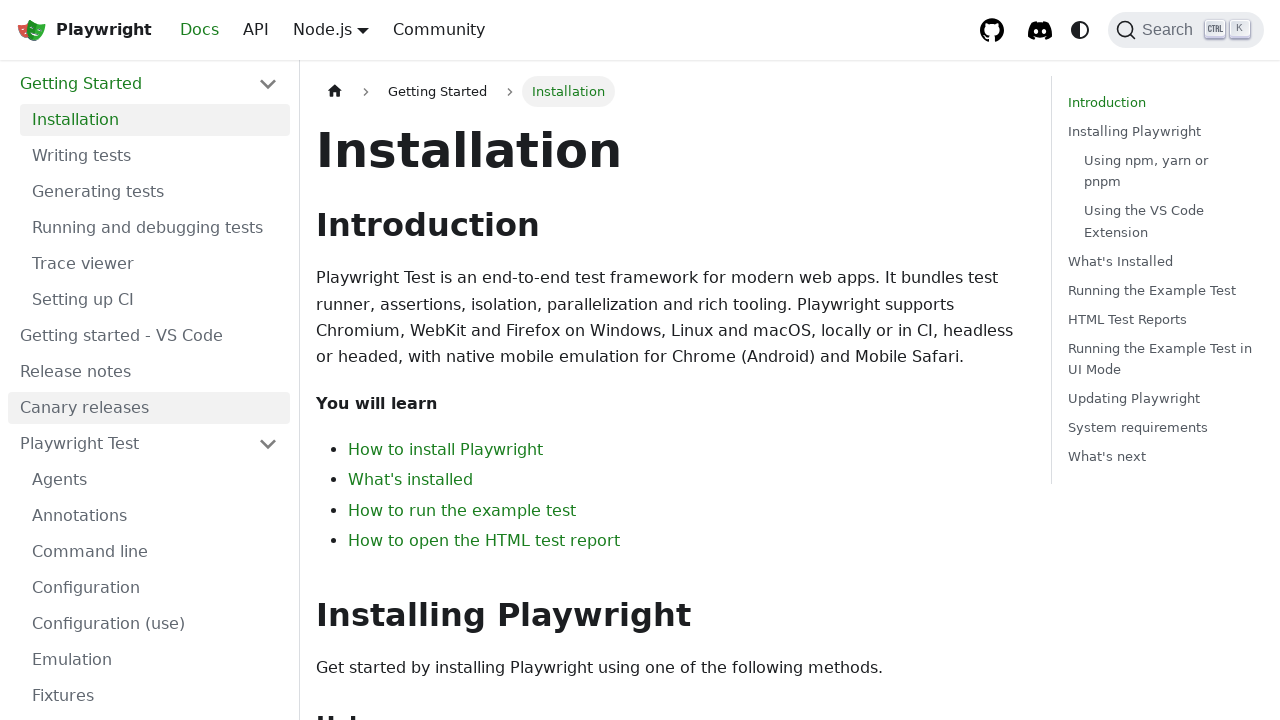